Tests hover functionality by hovering over the first avatar and verifying that additional user information (caption) appears

Starting URL: http://the-internet.herokuapp.com/hovers

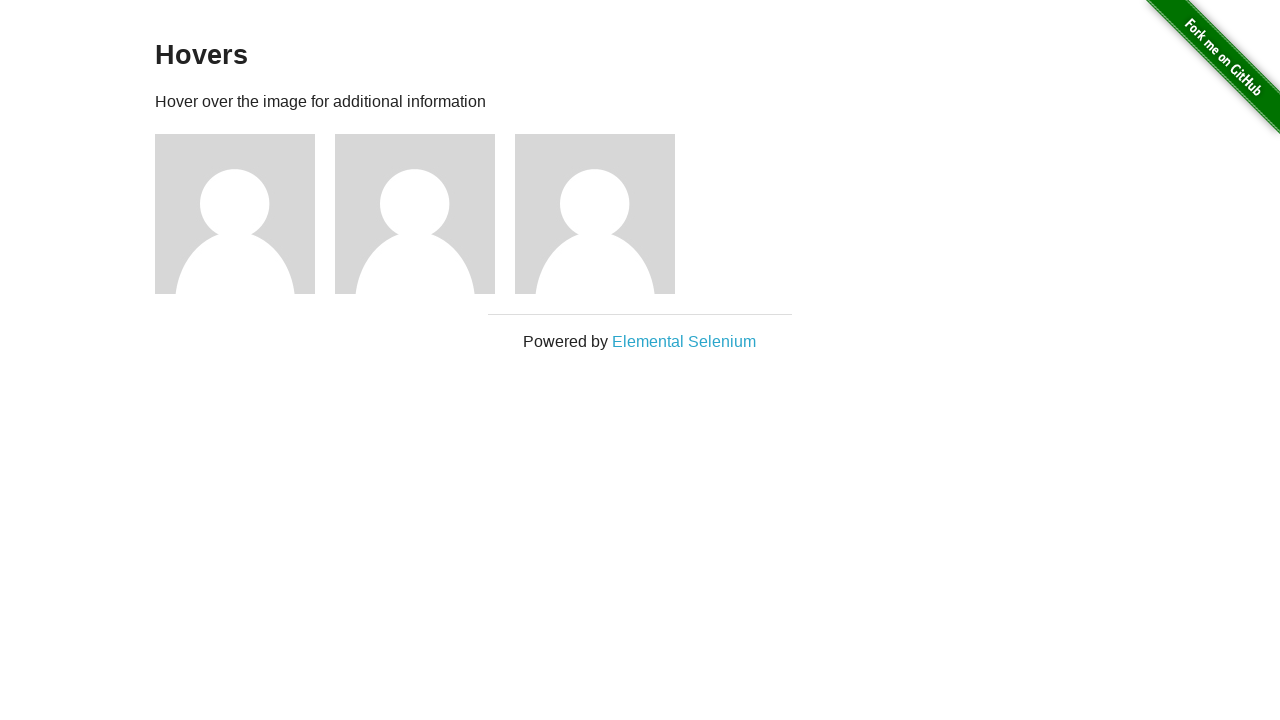

Hovered over the first avatar at (245, 214) on .figure >> nth=0
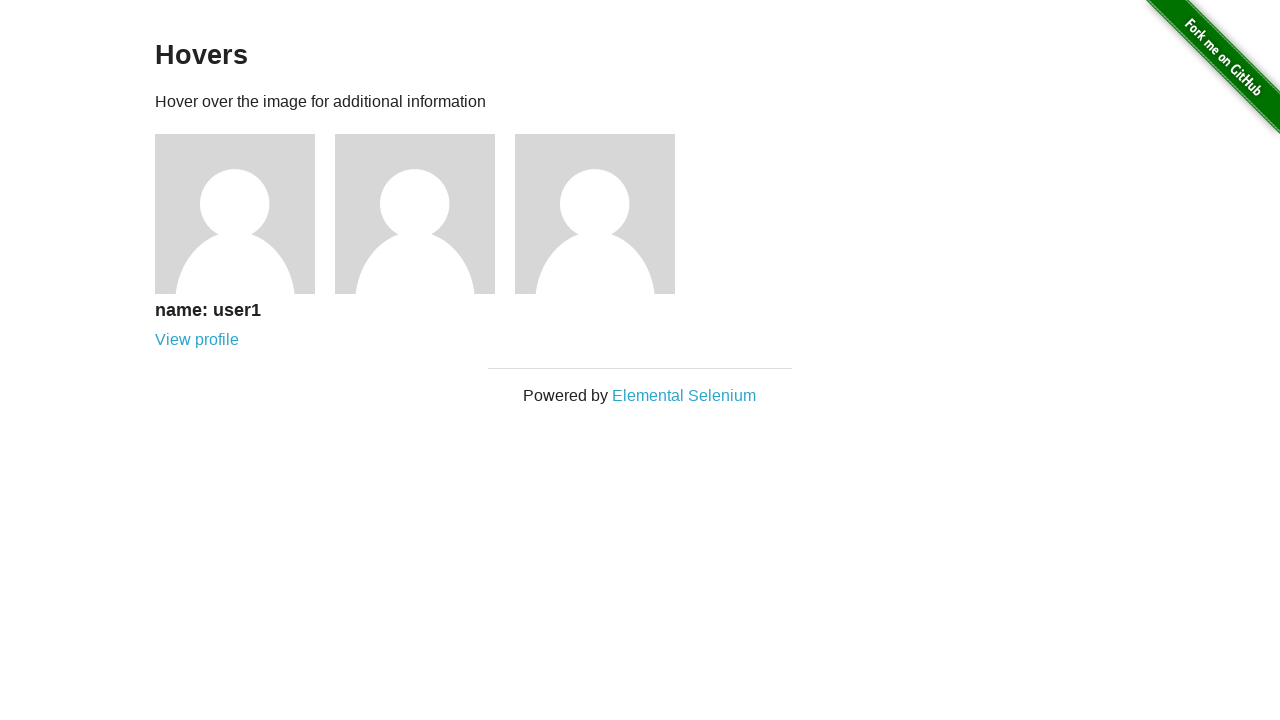

Waited for caption to become visible
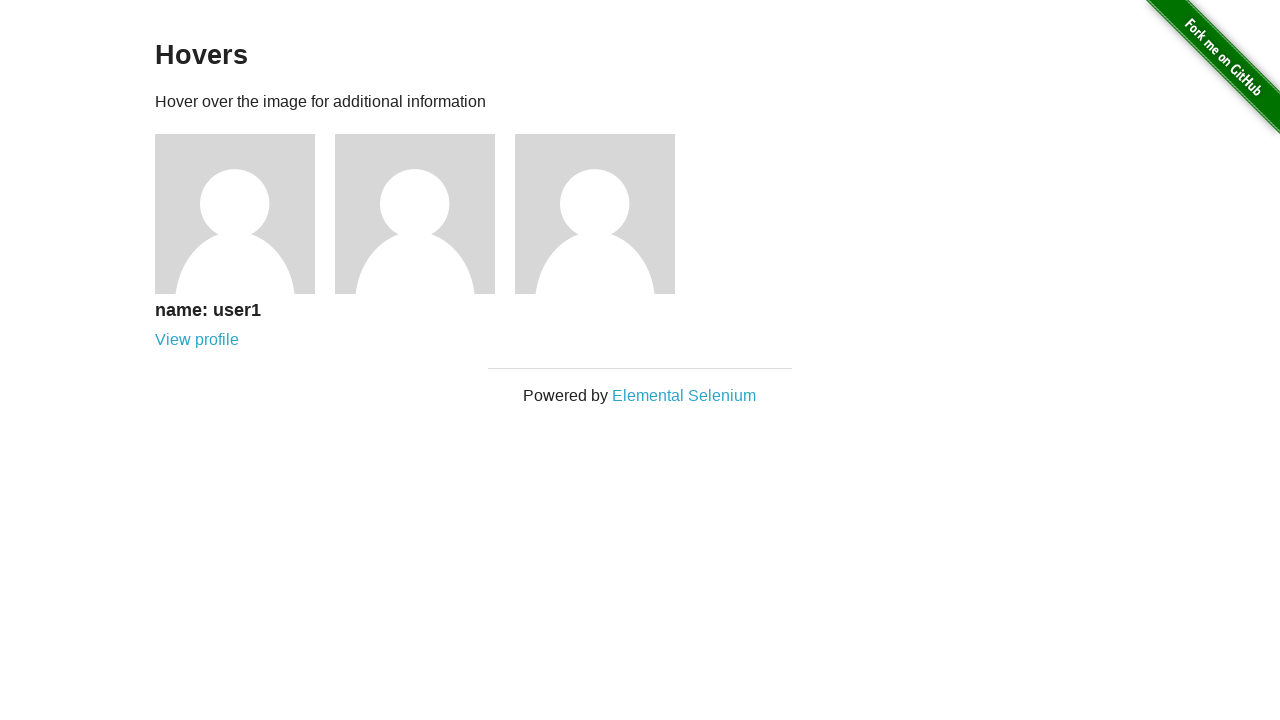

Verified that the caption is visible
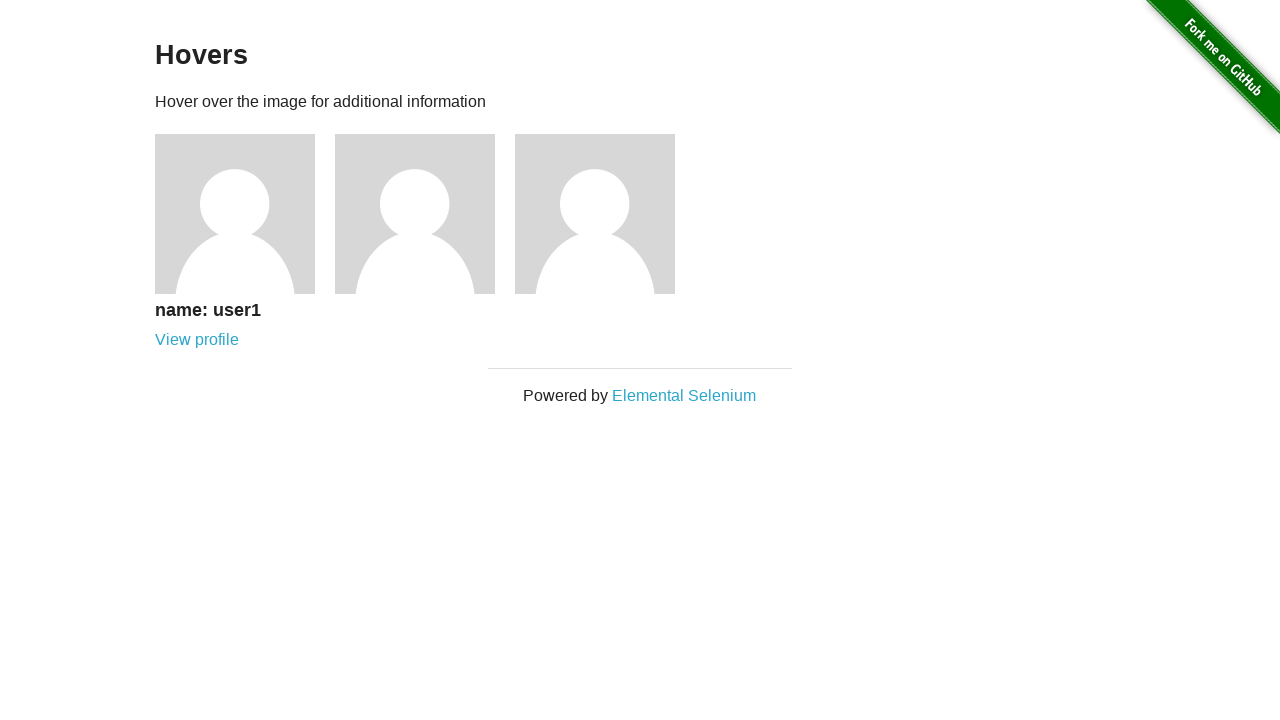

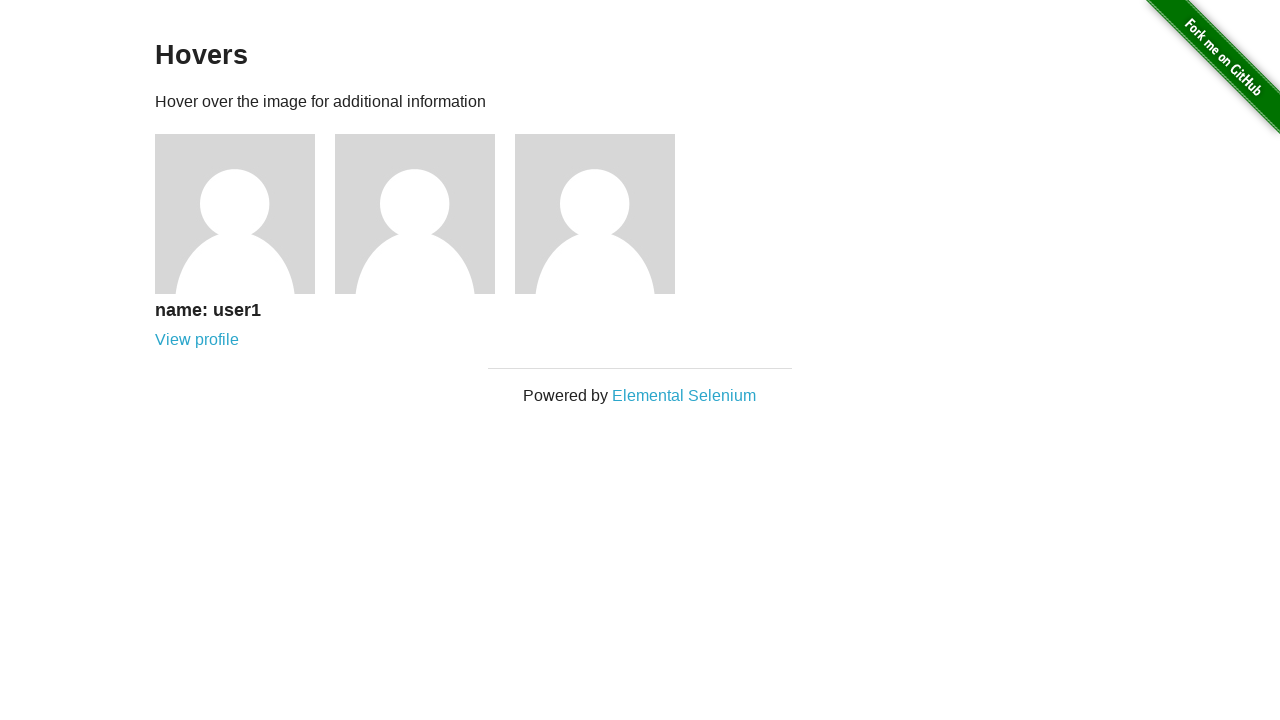